Tests various dropdown and select interactions on LeafGround's select demo page, including selecting UI tools, countries, cities, courses, languages and values

Starting URL: https://leafground.com/select.xhtml

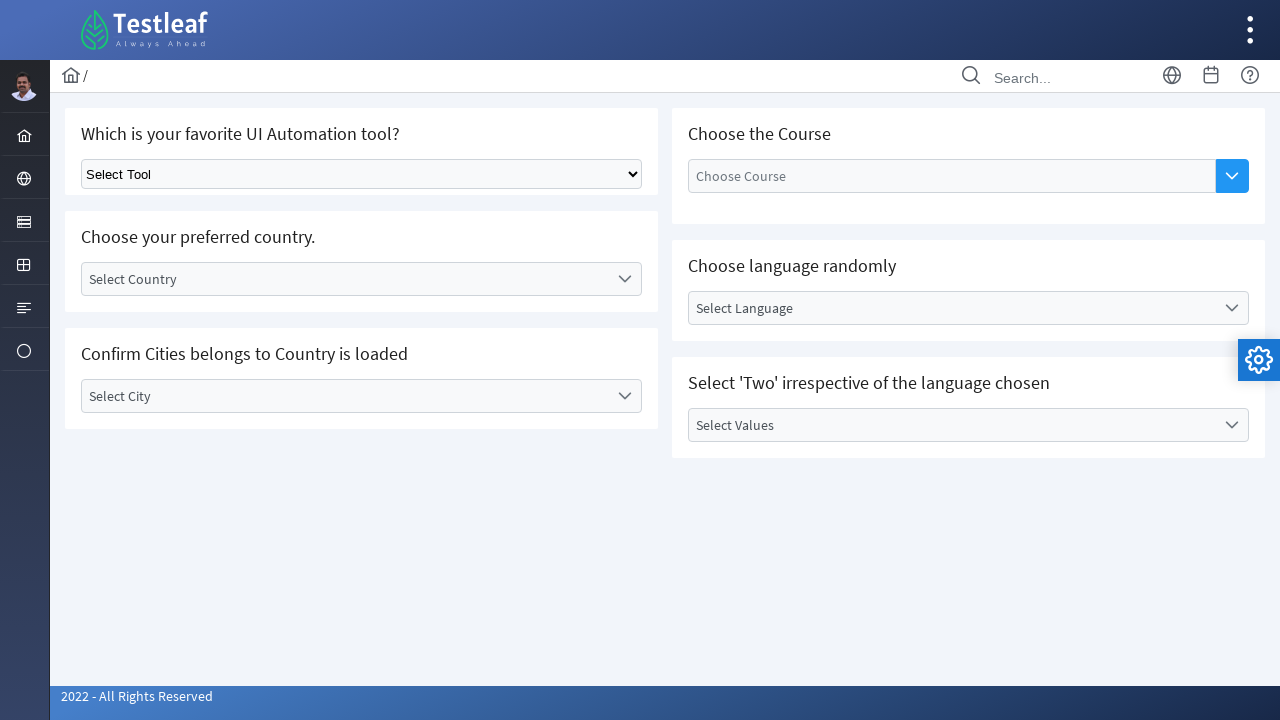

Selected UI tool at index 3 from dropdown on select.ui-selectonemenu
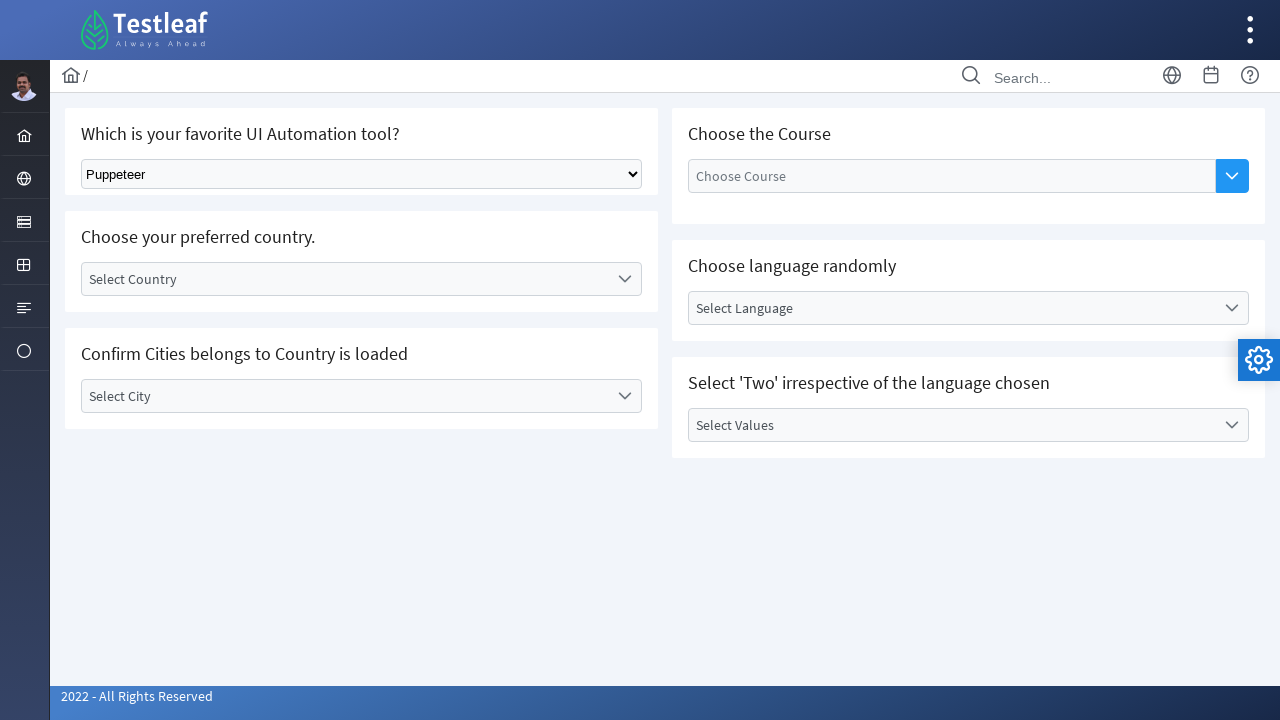

Clicked country dropdown to open at (624, 279) on (//label[contains(@id,'country_label')]/following::div)[1]
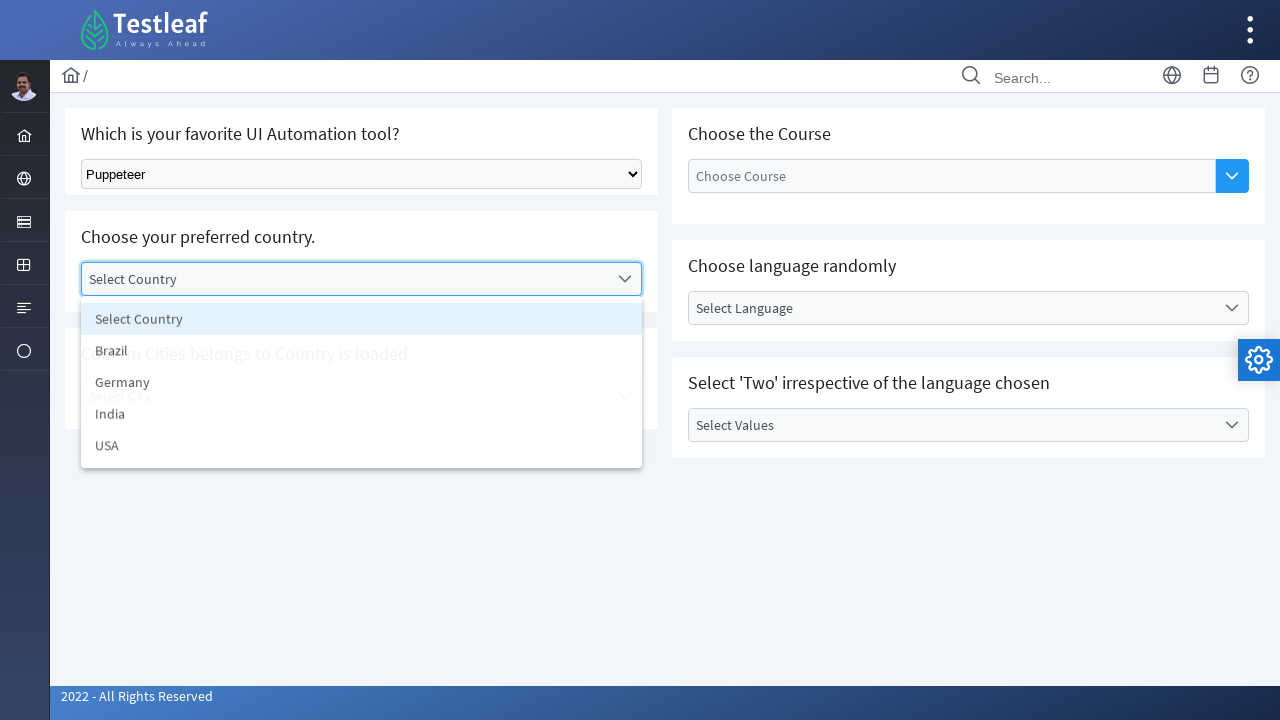

Waited for country dropdown animation
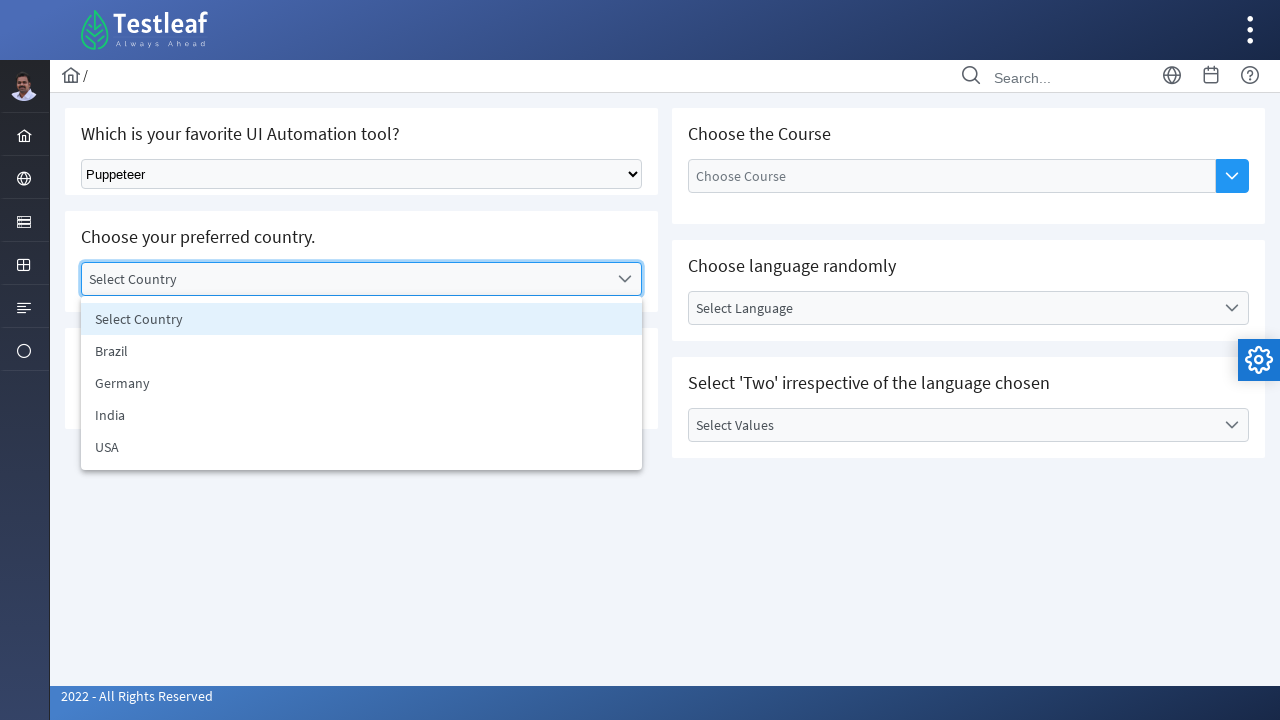

Selected Brazil from country dropdown at (362, 351) on xpath=//li[text()='Brazil']
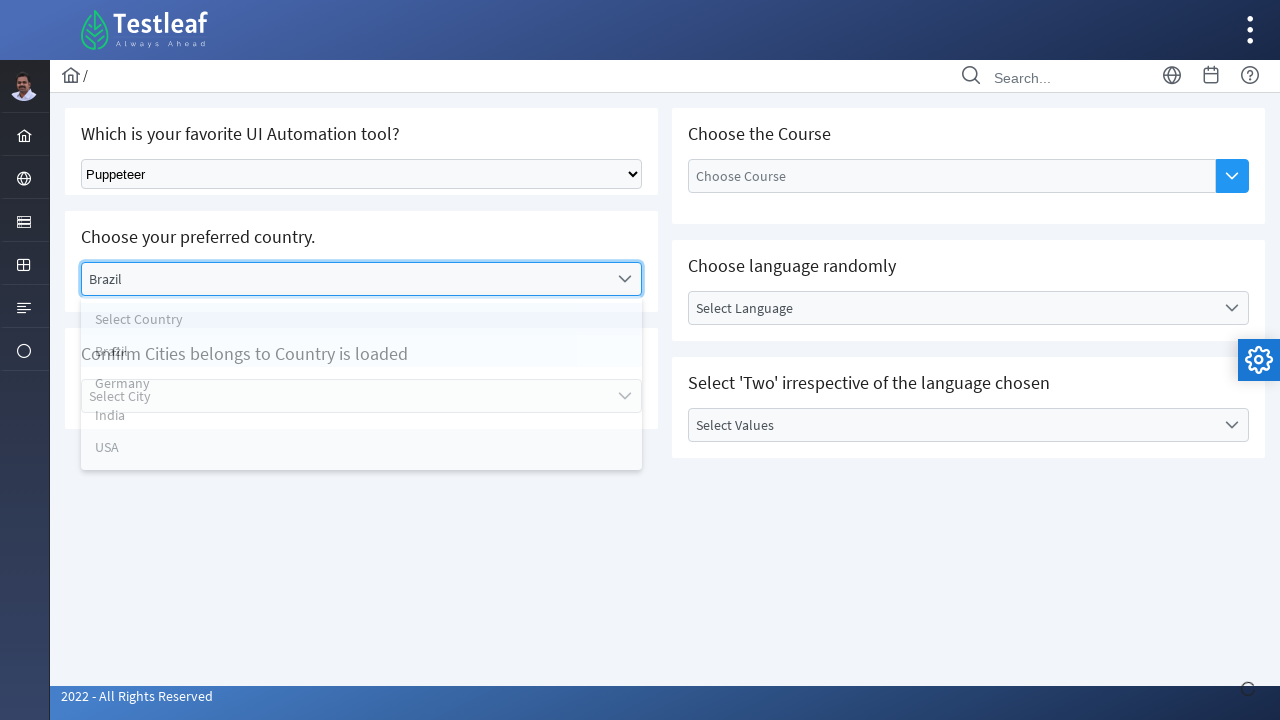

Waited for Brazil selection to register
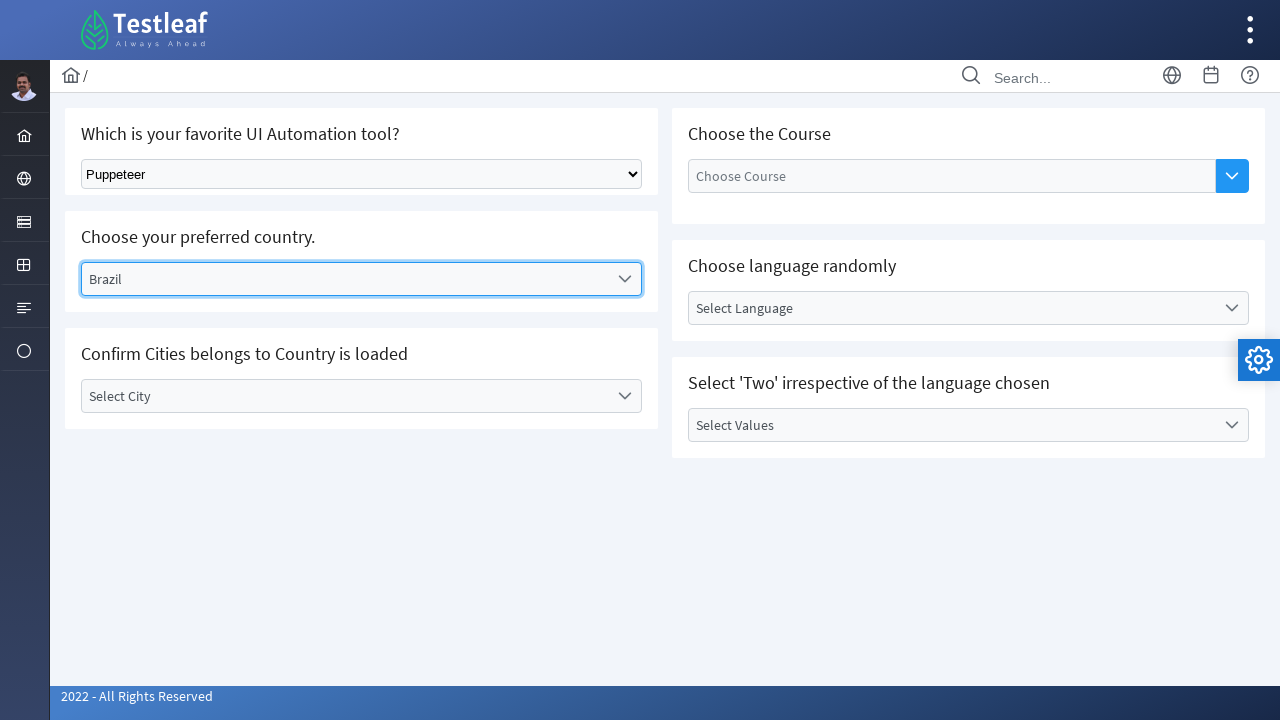

Clicked city dropdown to open at (624, 396) on (//label[contains(@id,'city_label')]/following::div)[1]
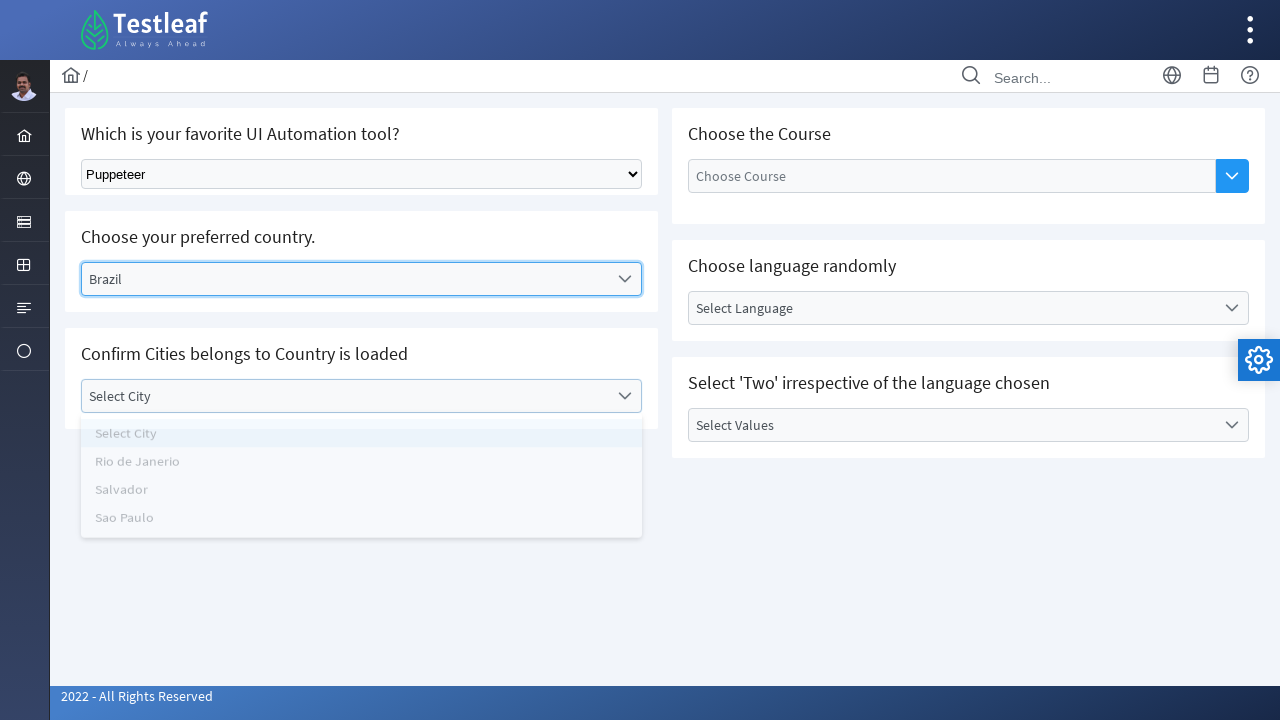

Waited for city dropdown animation
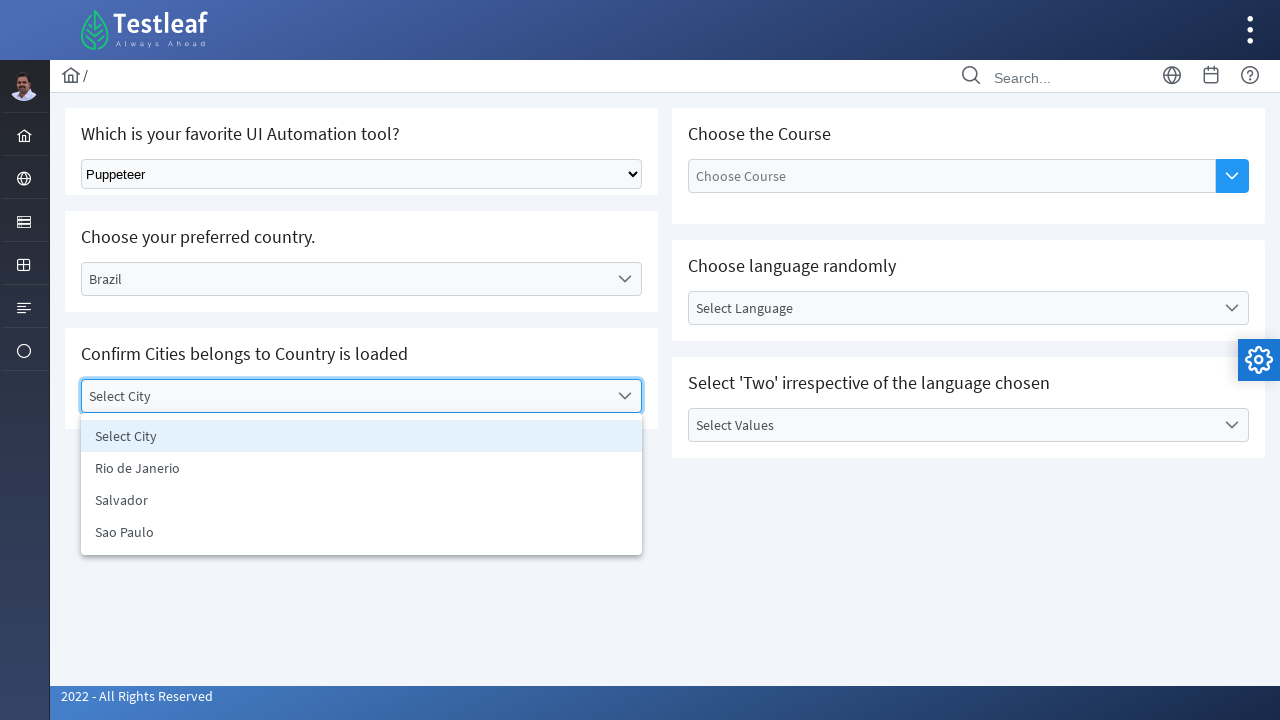

Selected Salvador from city dropdown at (362, 500) on xpath=//li[text()='Salvador']
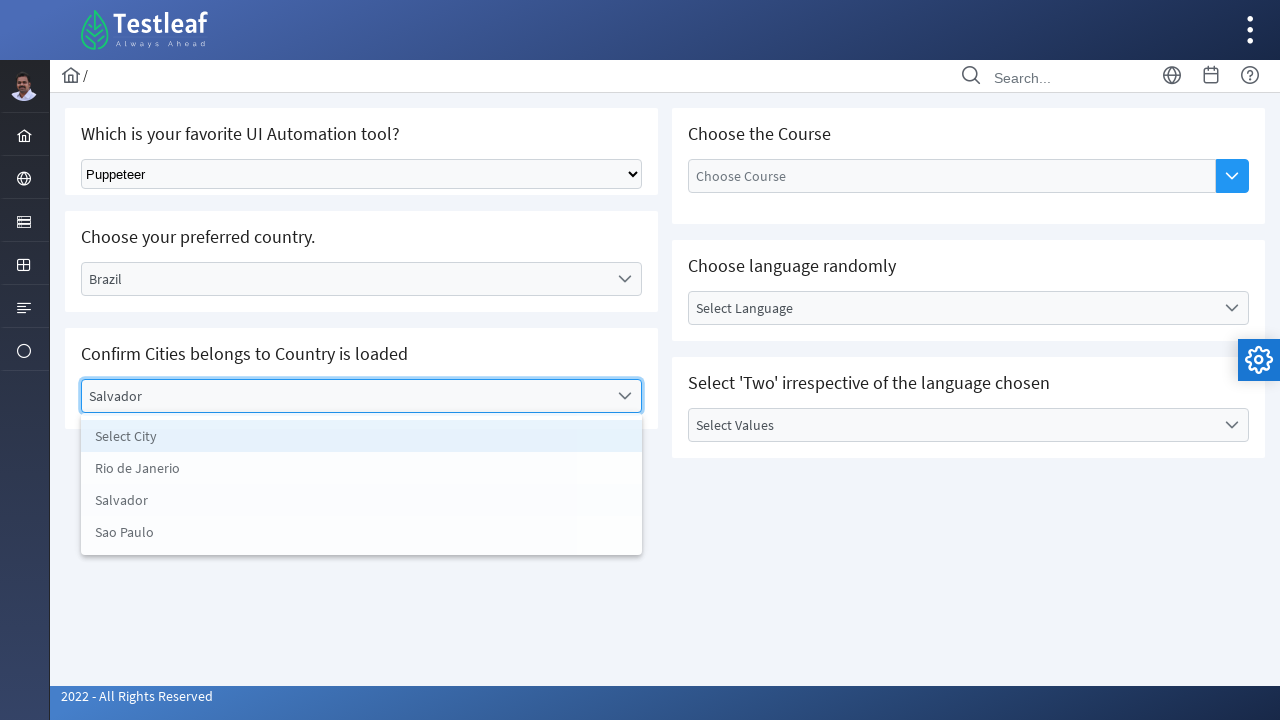

Waited for Salvador selection to register
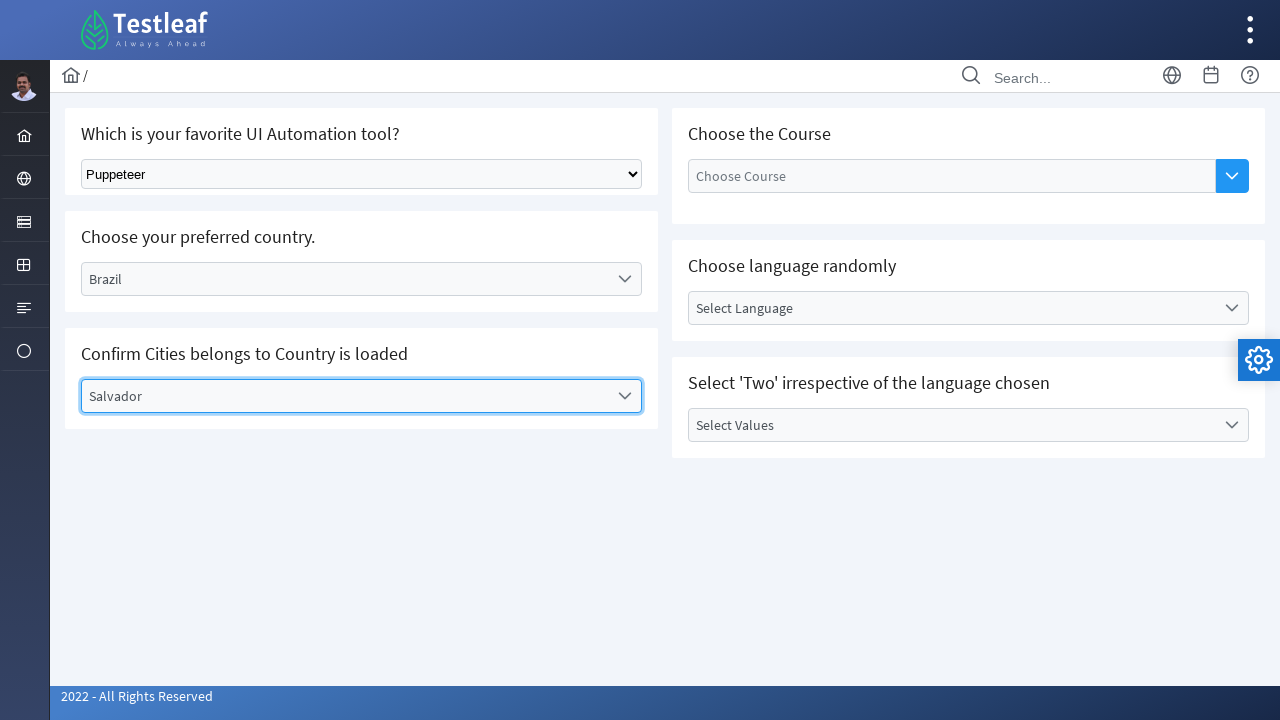

Reopened city dropdown to verify available cities under Brazil at (624, 396) on (//label[contains(@id,'city_label')]/following::div)[1]
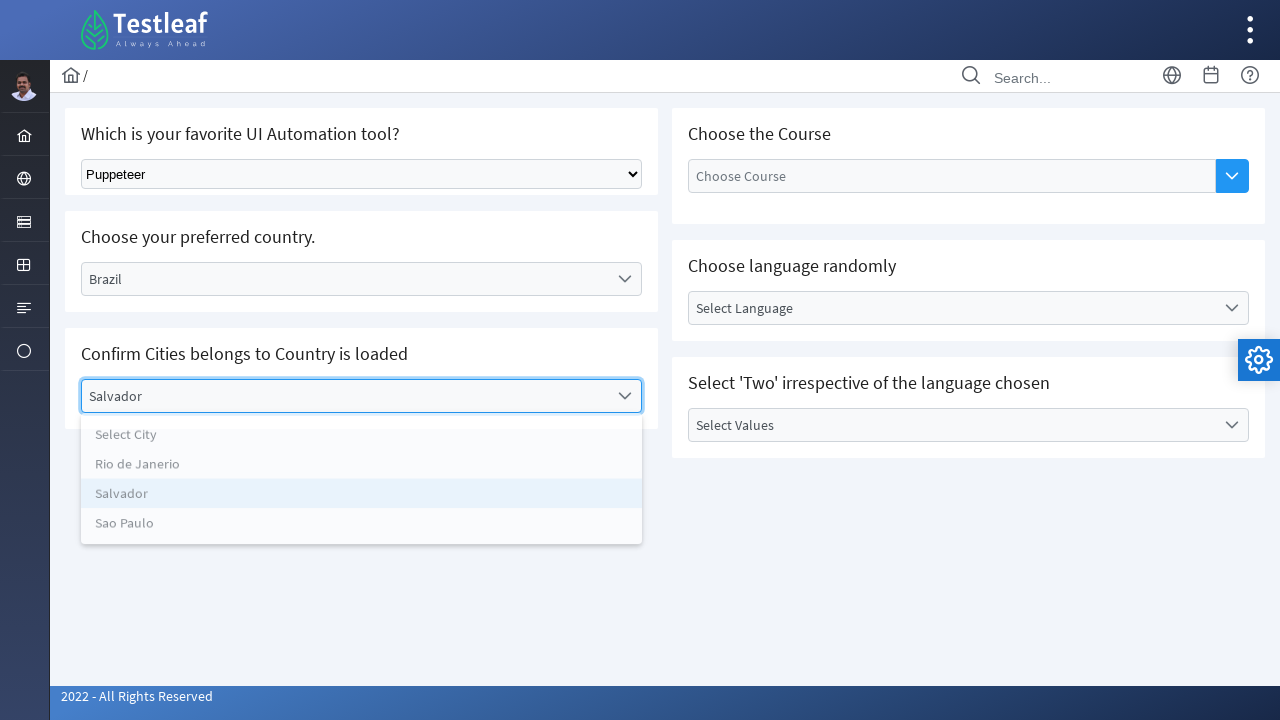

Waited for city dropdown to fully open for verification
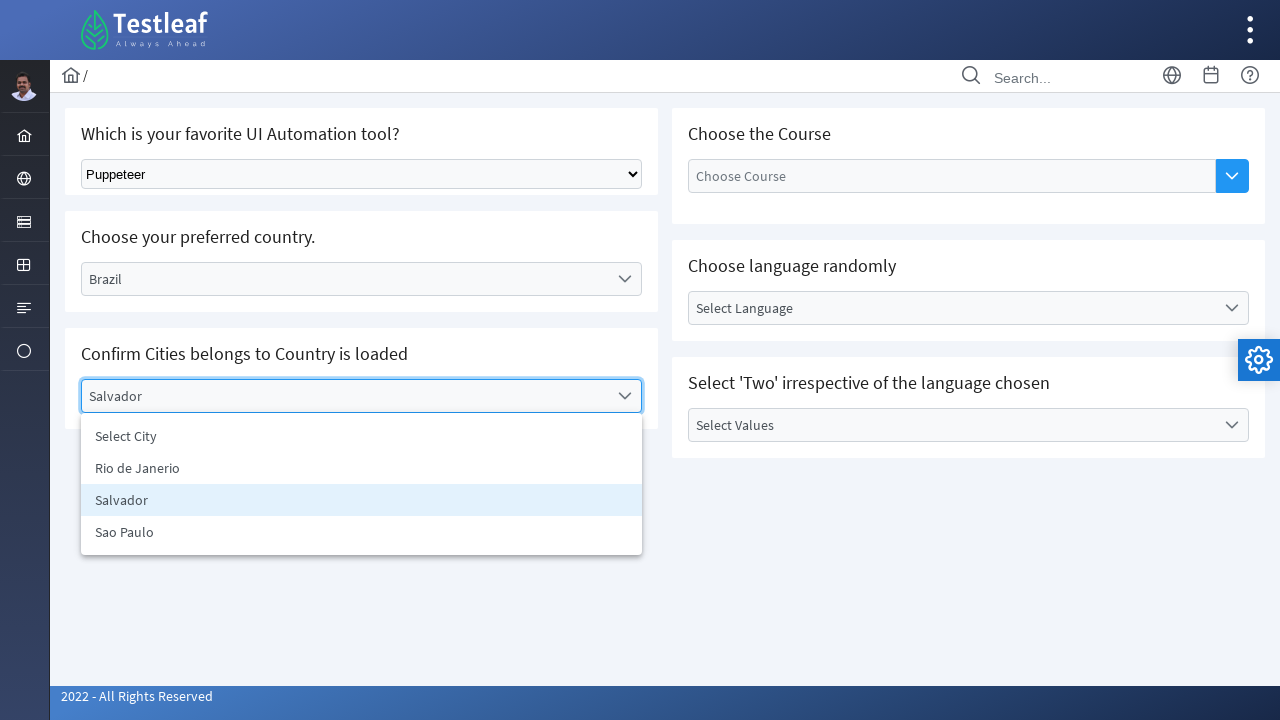

Retrieved 4 city elements for verification
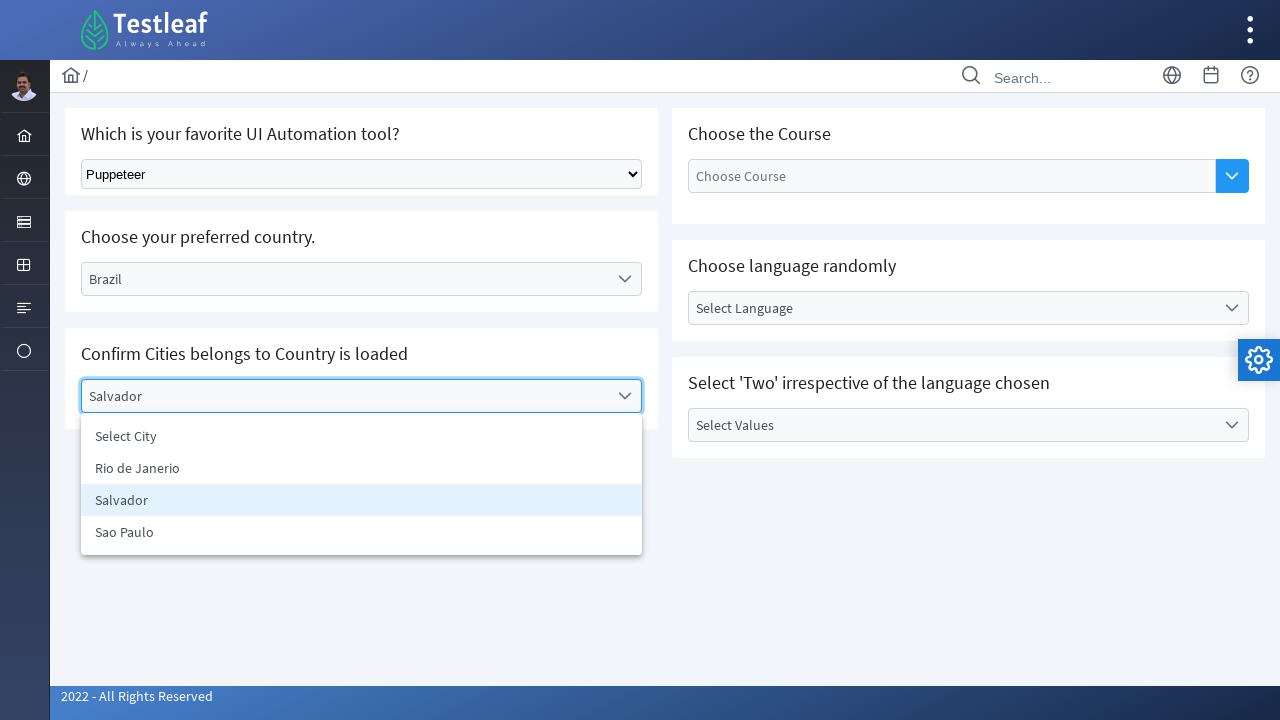

Clicked course dropdown to open options at (1232, 176) on xpath=//button[@aria-label='Show Options']
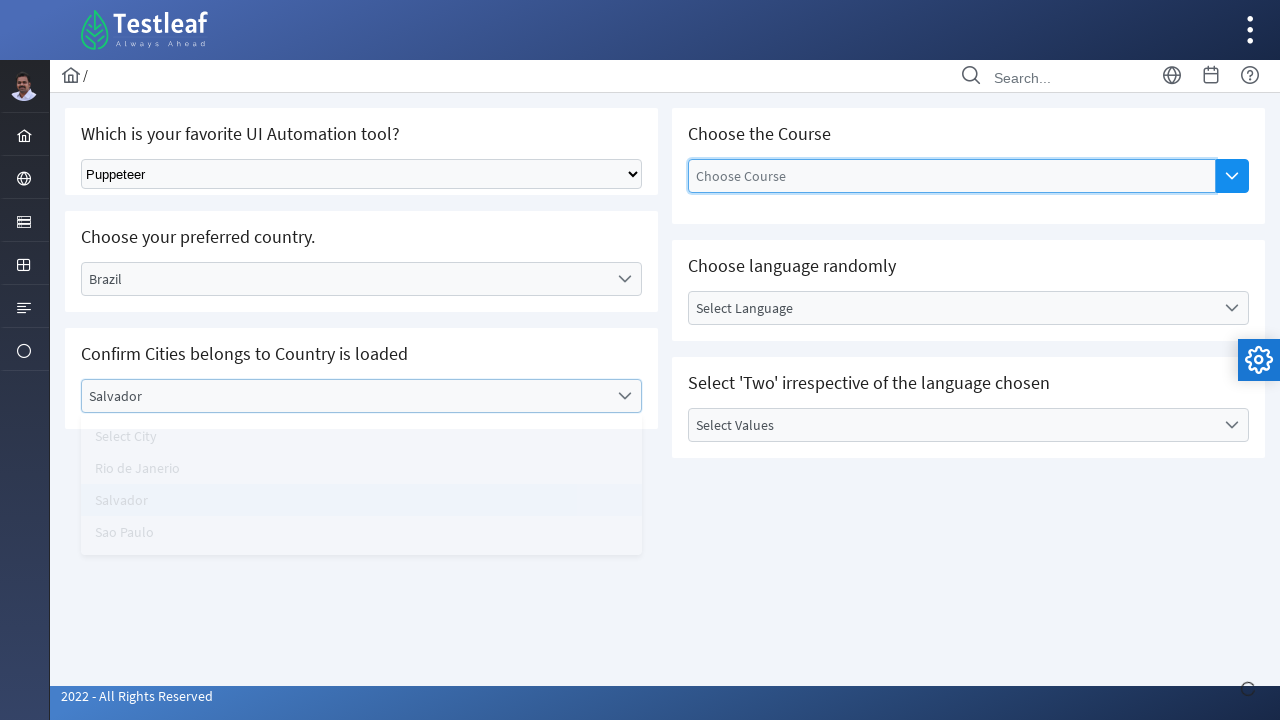

Waited for course dropdown animation
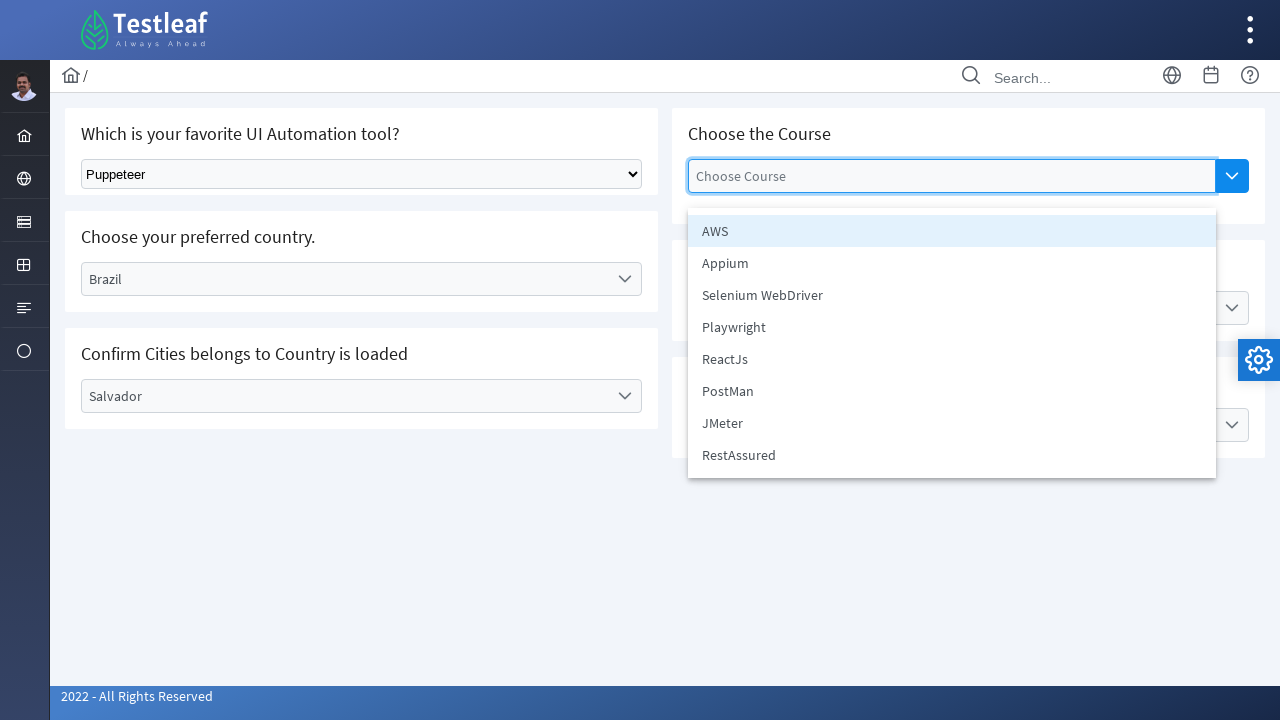

Selected Playwright from course dropdown at (952, 327) on xpath=//li[text()='Playwright']
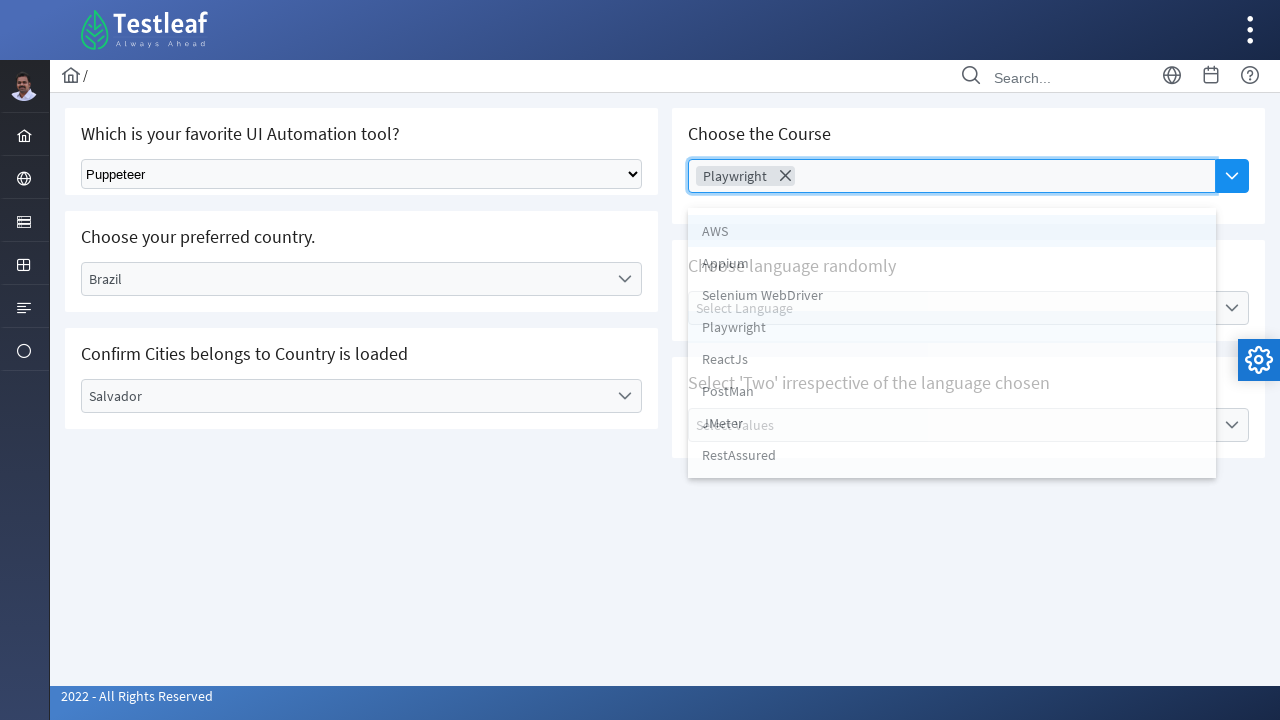

Waited for Playwright selection to register
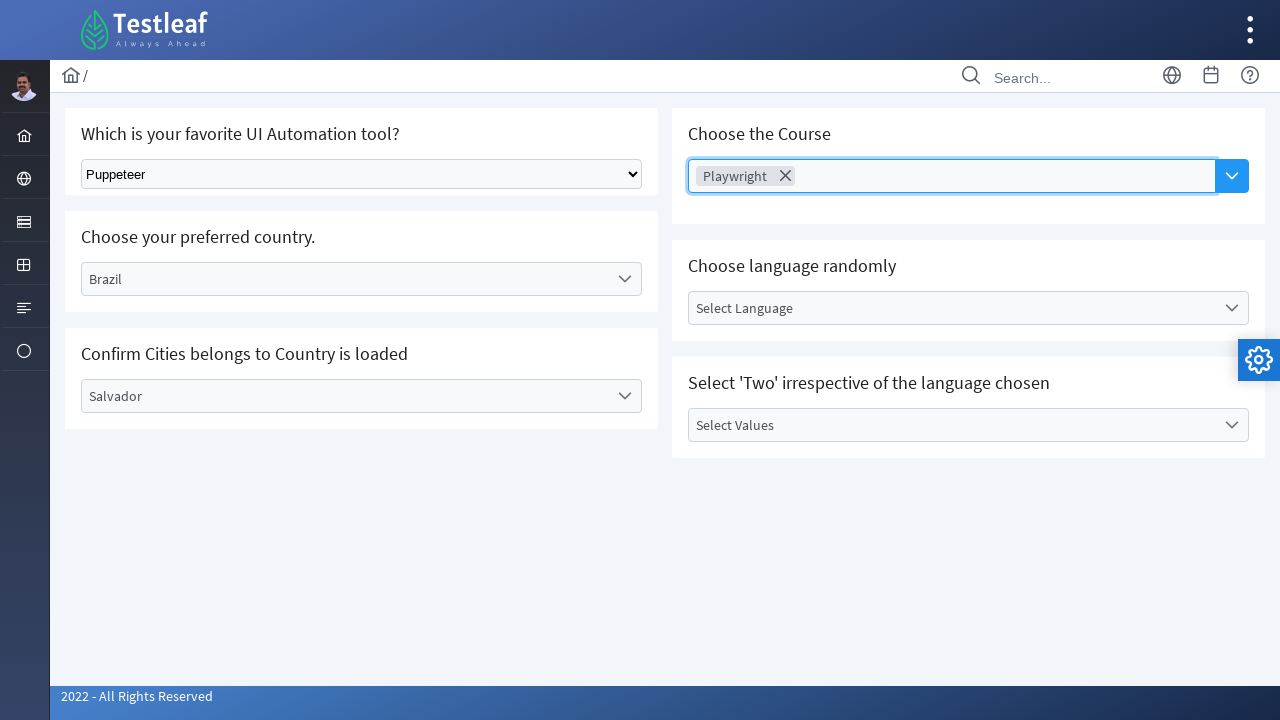

Clicked language dropdown to open at (1232, 308) on (//label[contains(text(),'Language')]/following::div)[1]
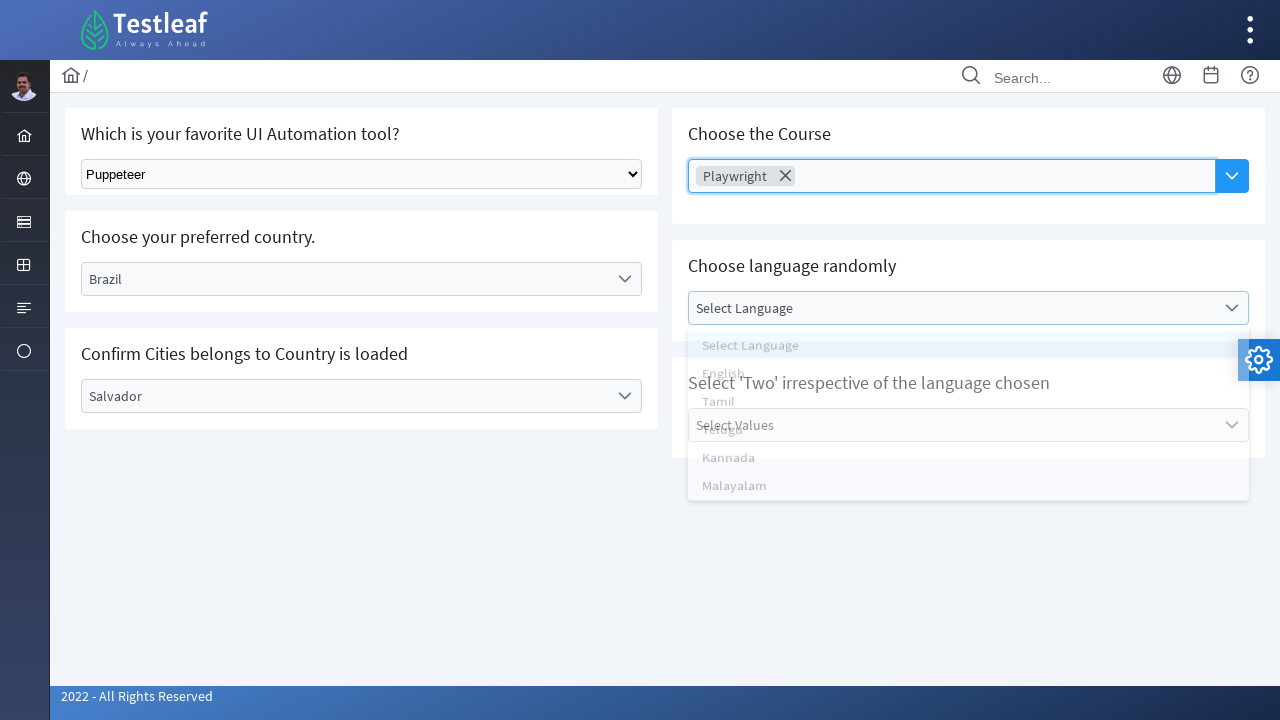

Waited for language dropdown animation
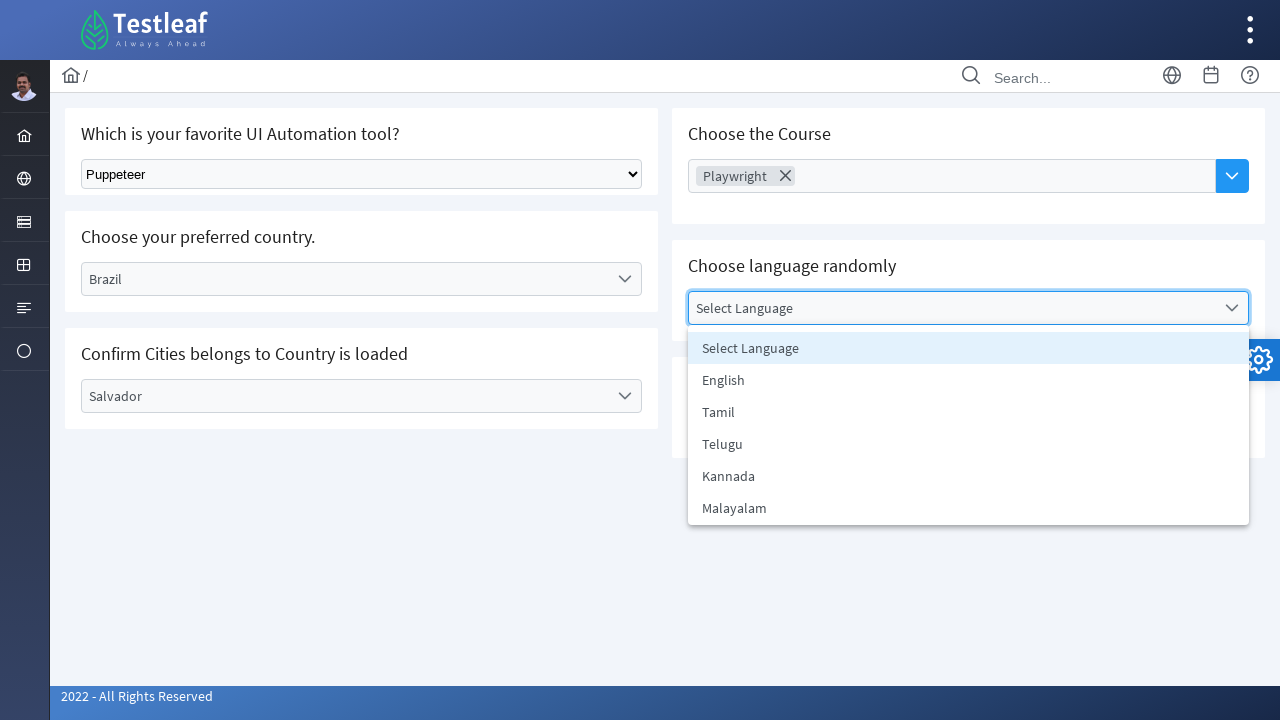

Selected Tamil from language dropdown at (968, 412) on xpath=//li[text()='Tamil']
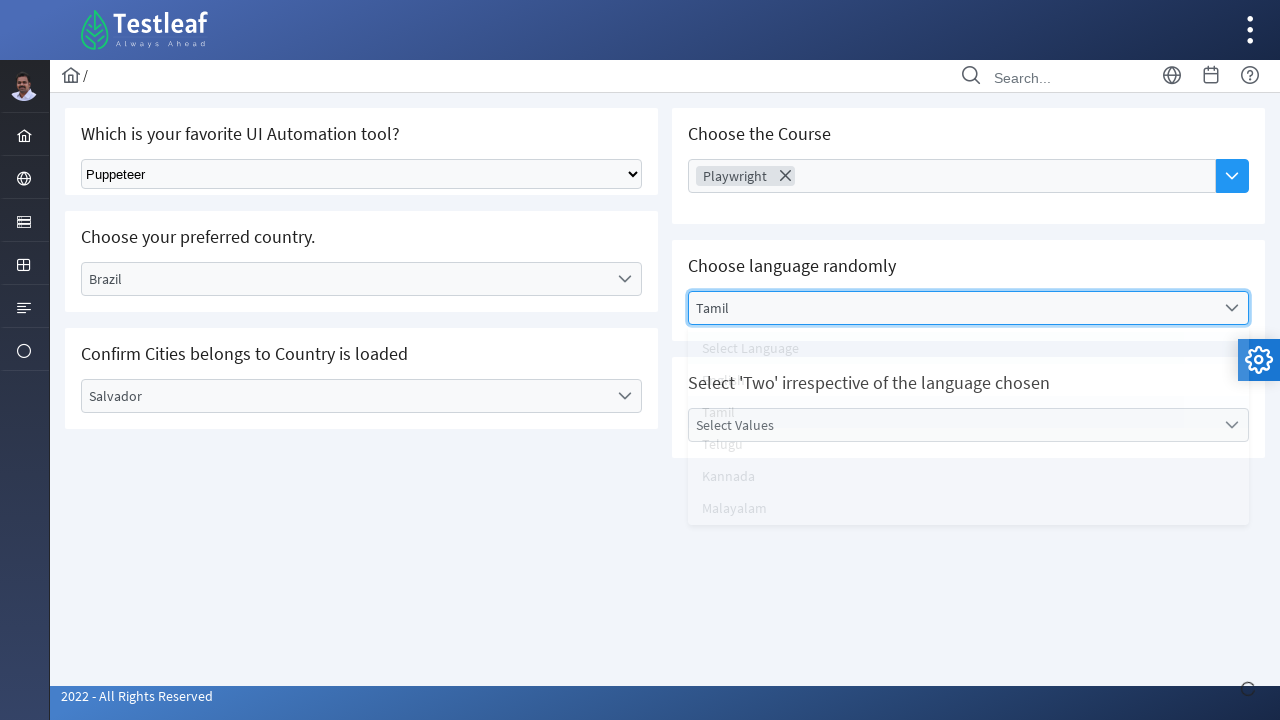

Waited for Tamil selection to register
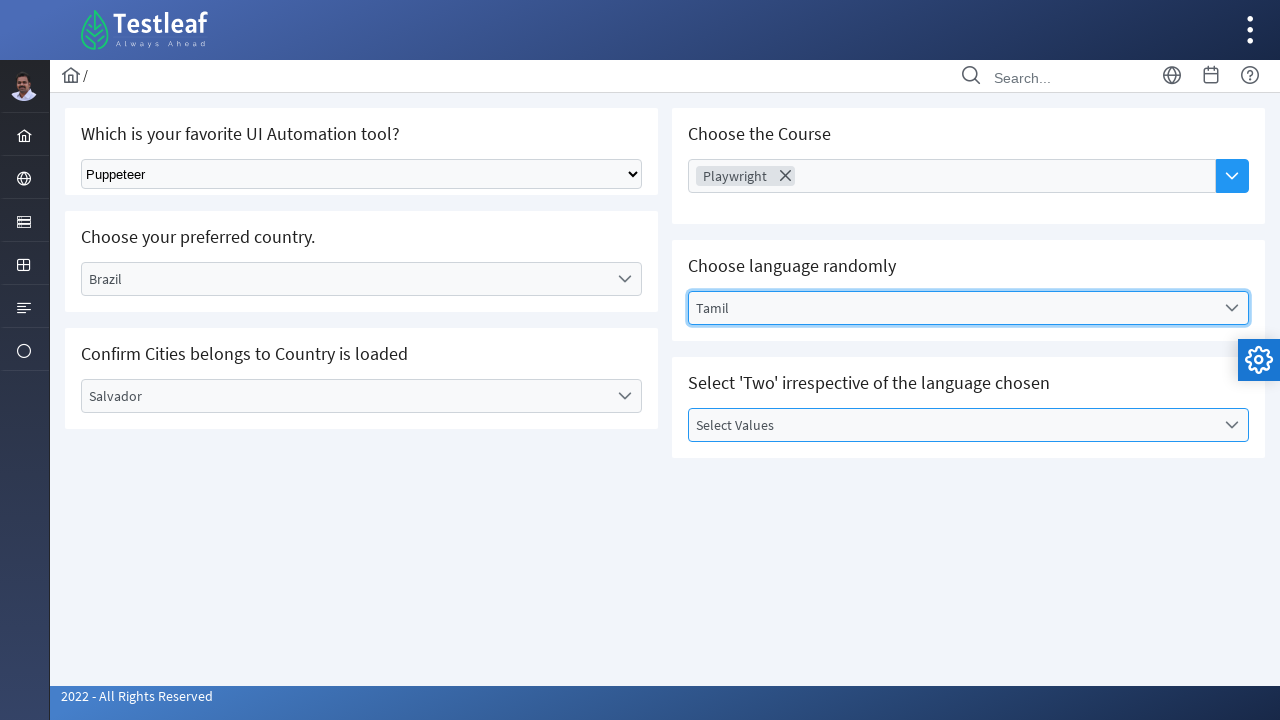

Clicked values dropdown to open at (1232, 425) on xpath=//label[contains(text(),'Values')]/following::div[1]
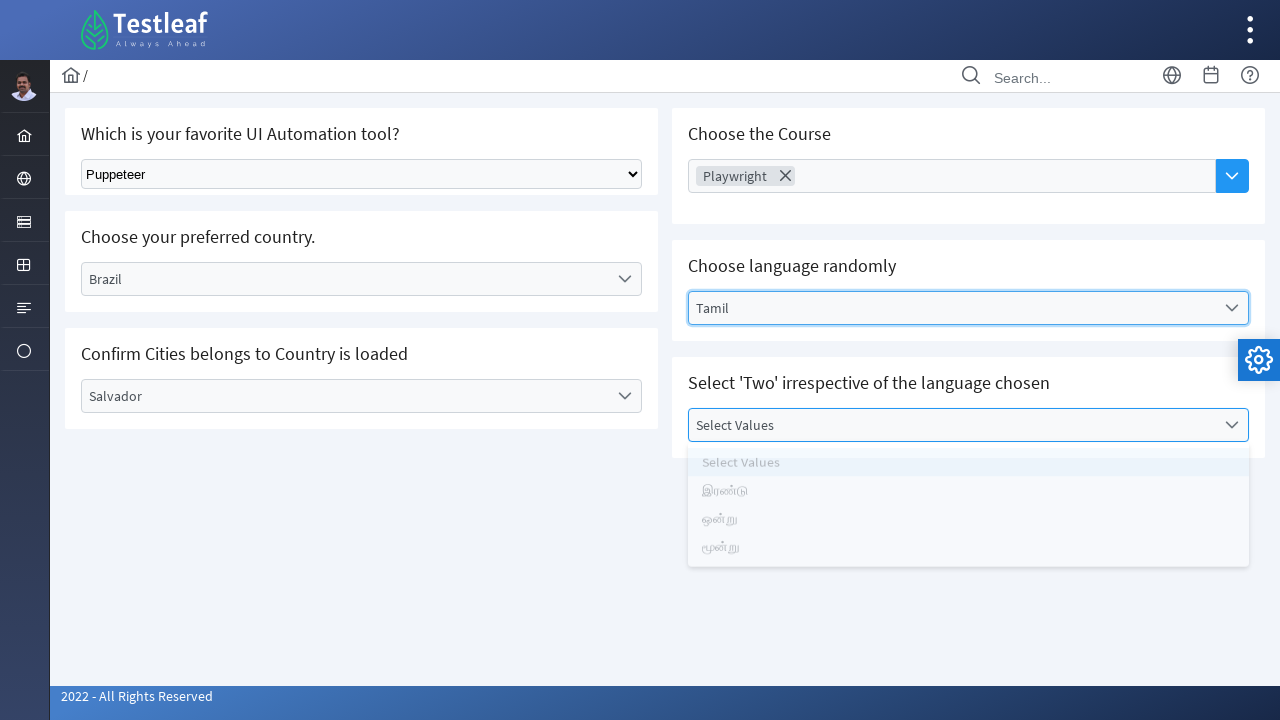

Waited for values dropdown animation
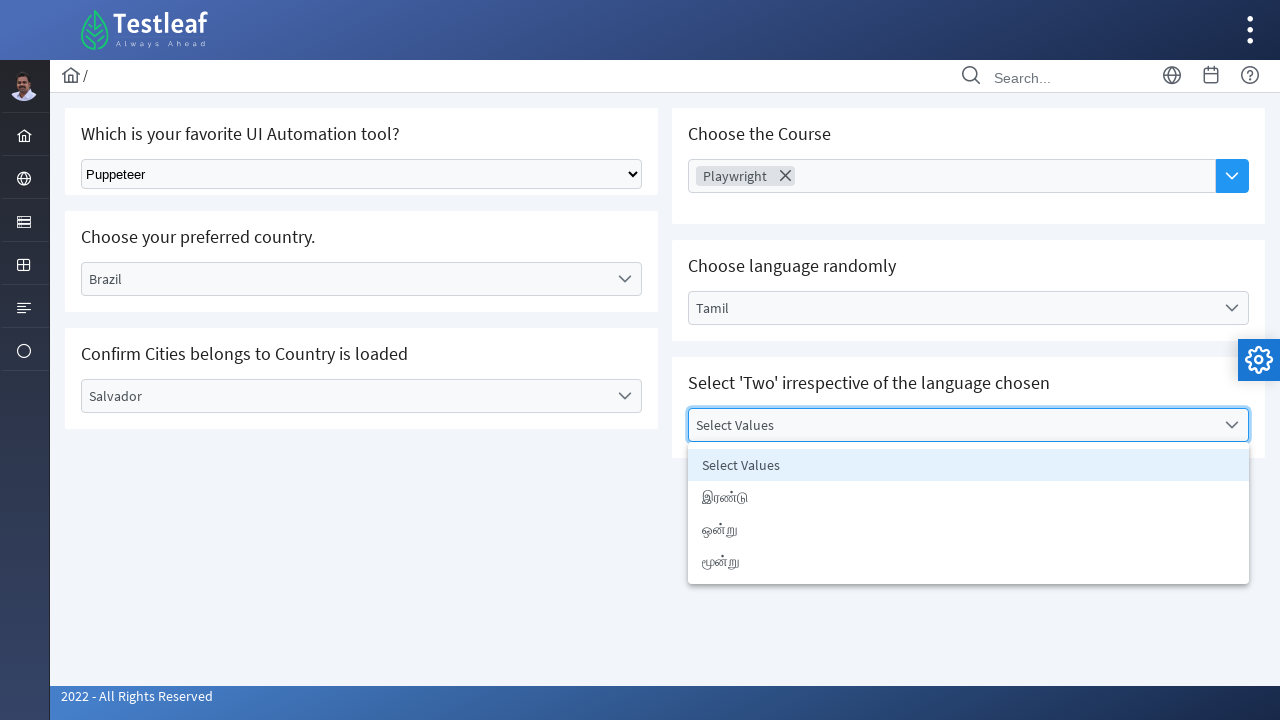

Selected இரண்டு (Tamil numeral two) from values dropdown at (968, 497) on xpath=//li[text()='இரண்டு']
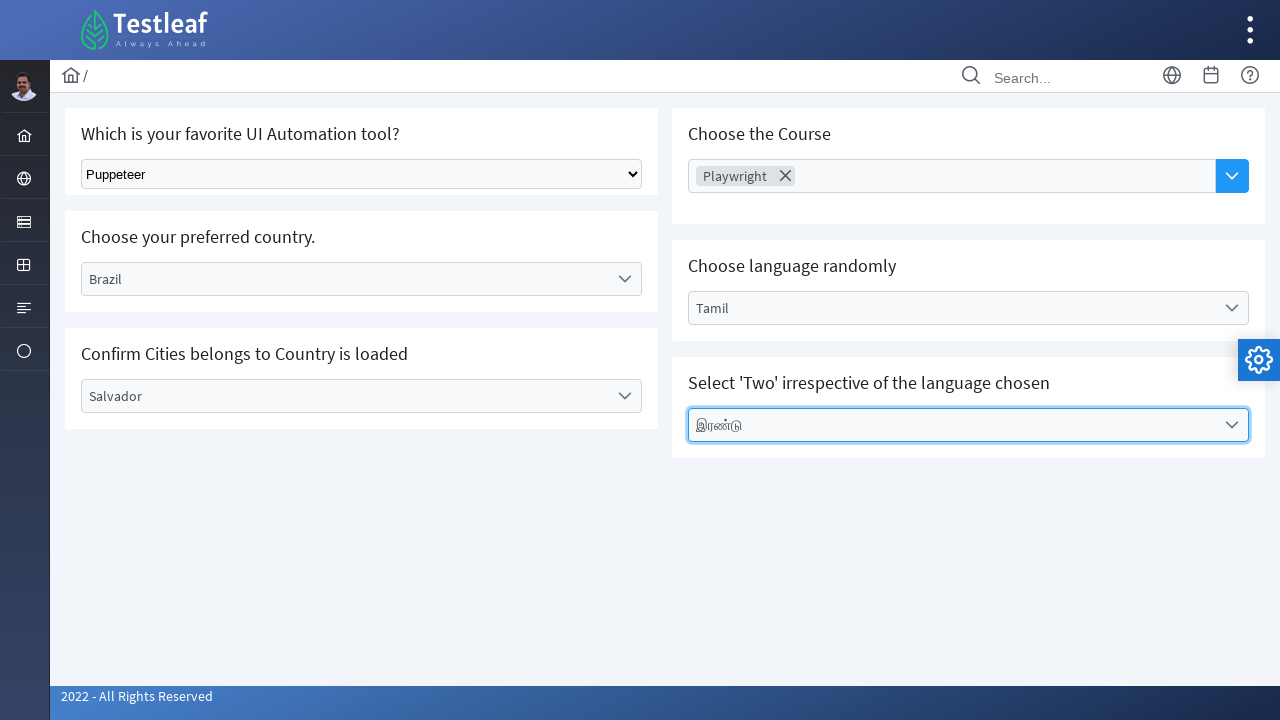

Waited for values selection to register
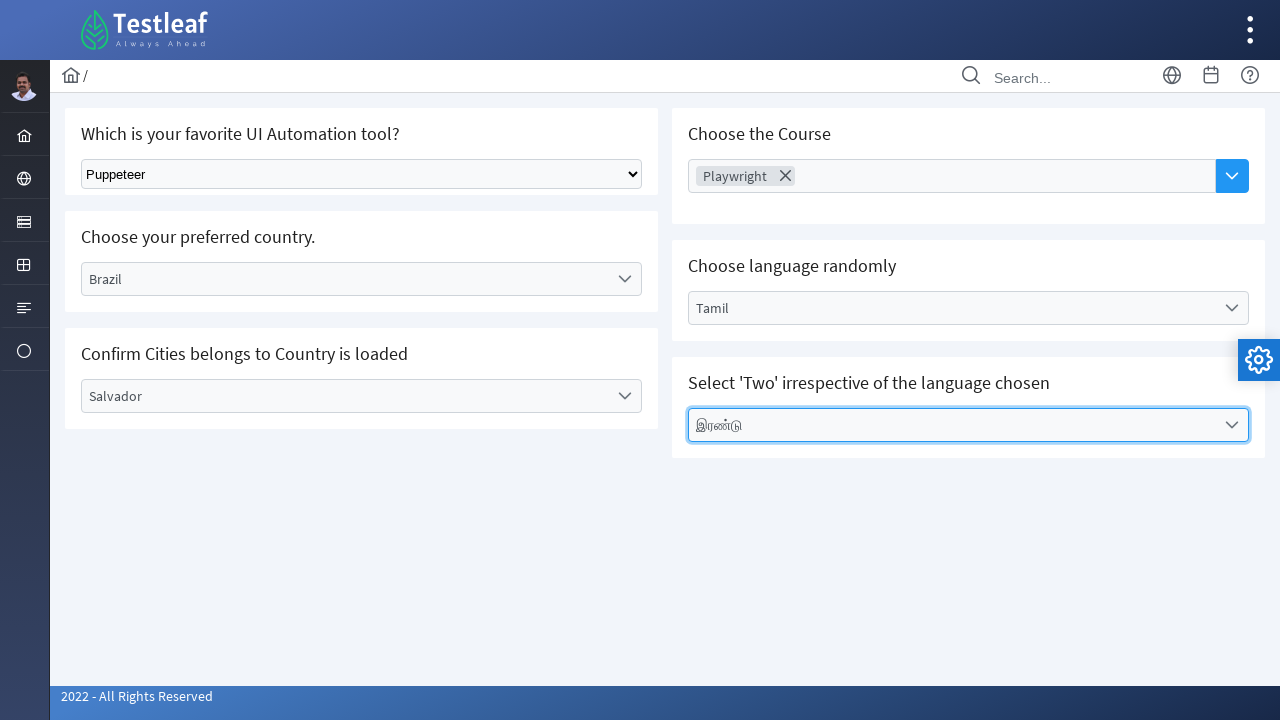

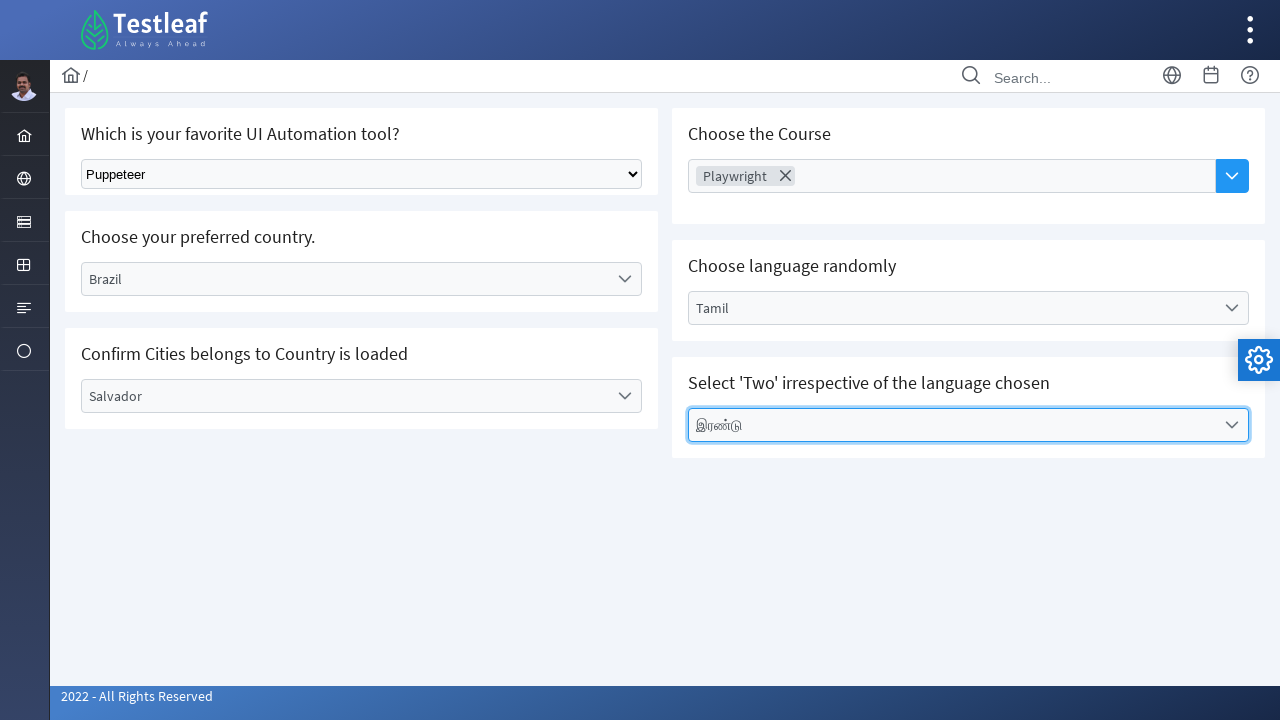